Tests the ability to switch between different technology tabs/elements on the Tech Expertise page

Starting URL: https://www.code-seek.com/tech-expertise

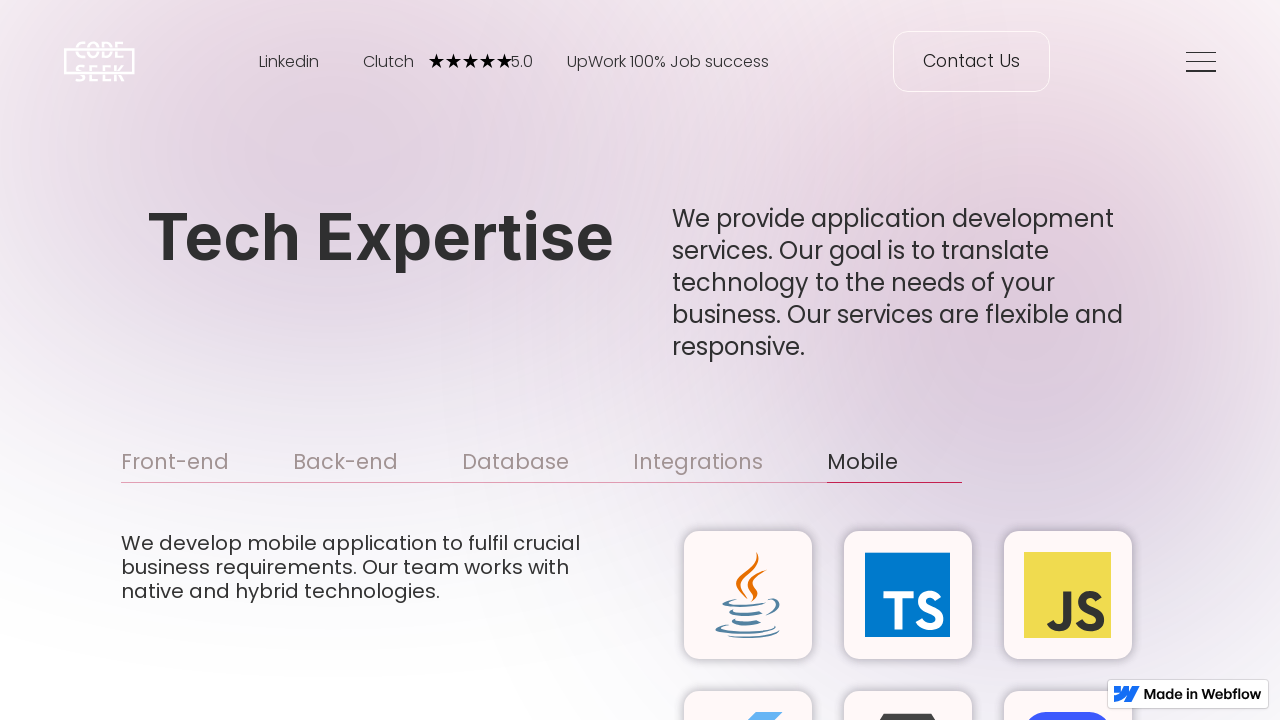

Navigated to Tech Expertise page
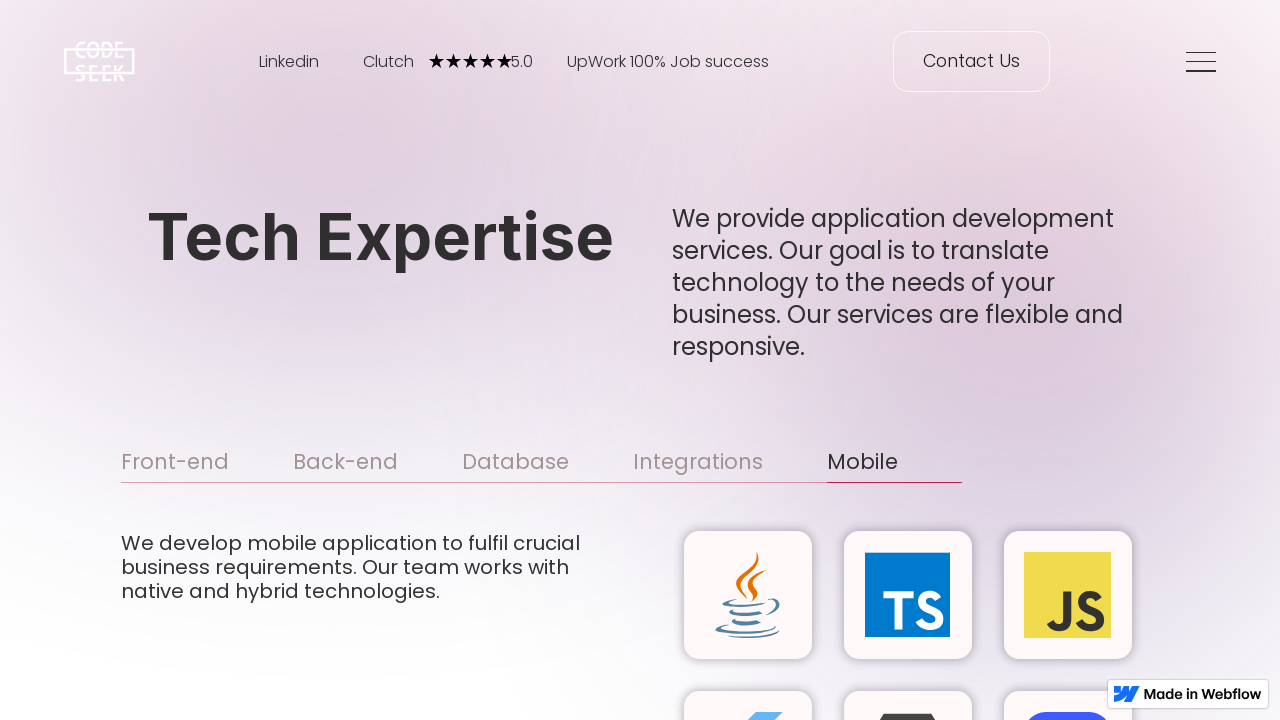

Located all technology tabs on the page
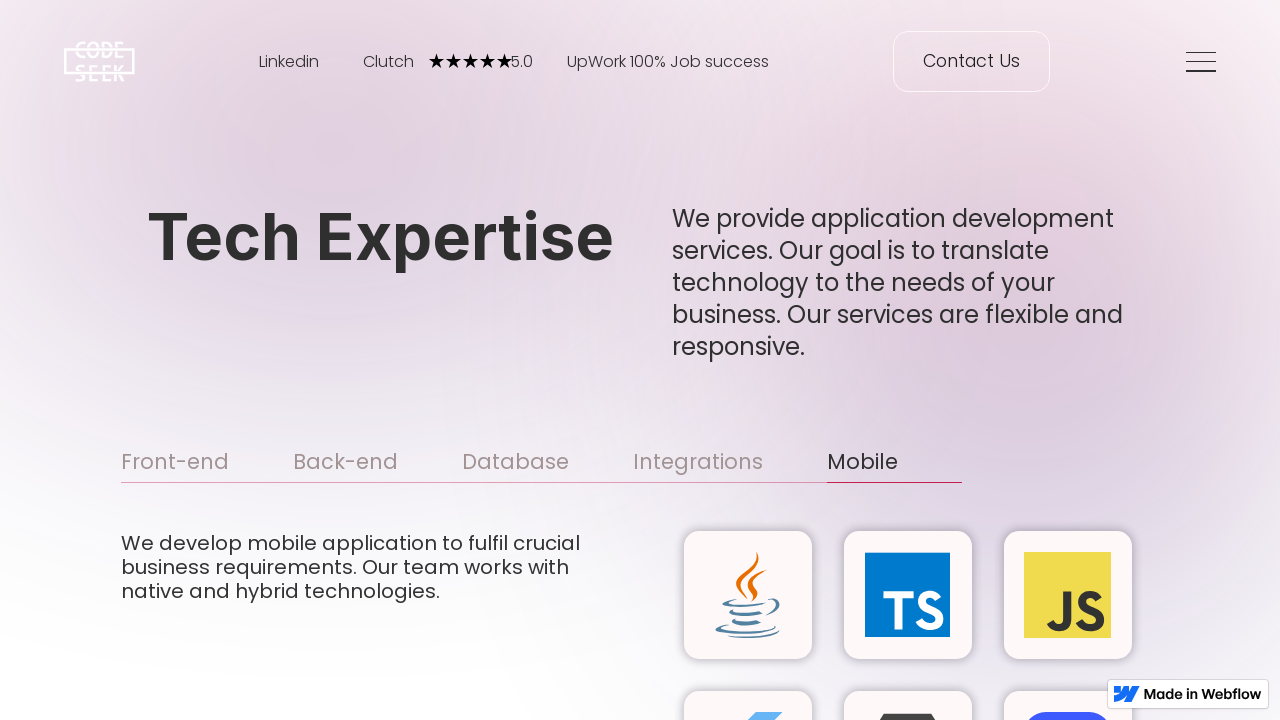

Clicked a technology tab to switch to it at (207, 463) on .technology-tab, .tech-tab, [role='tab'] >> nth=0
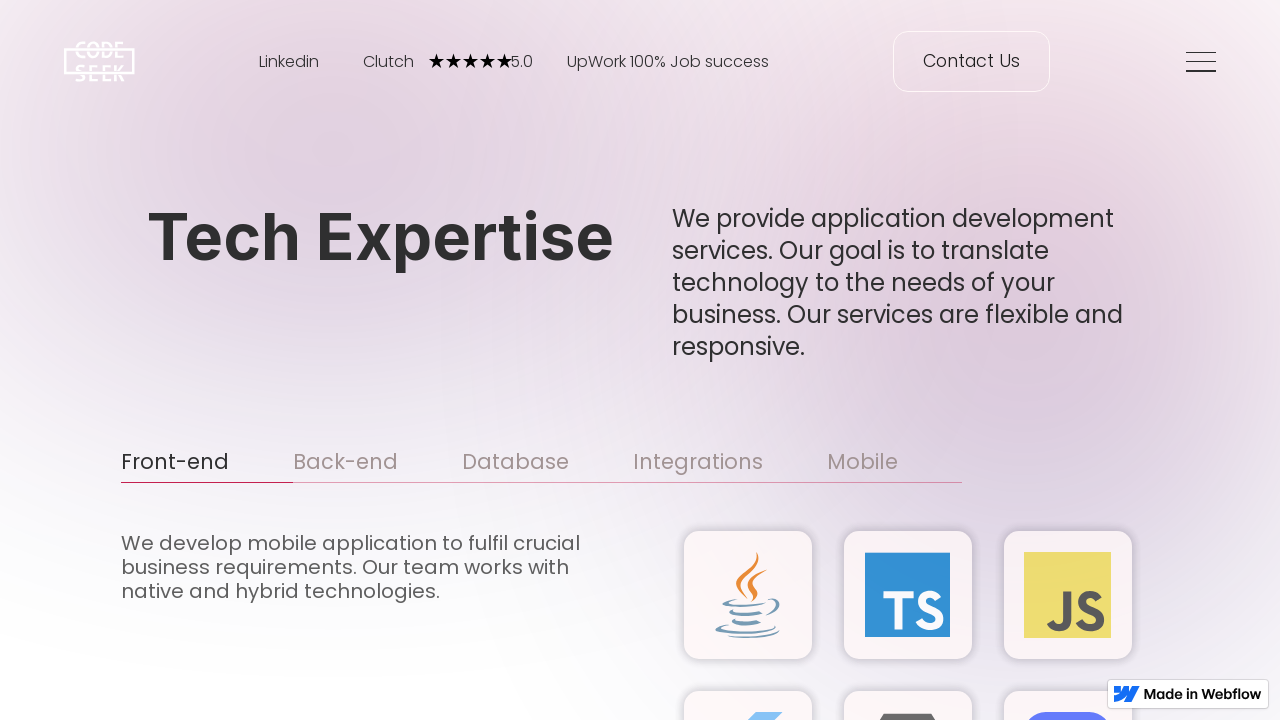

Waited for technology content to update
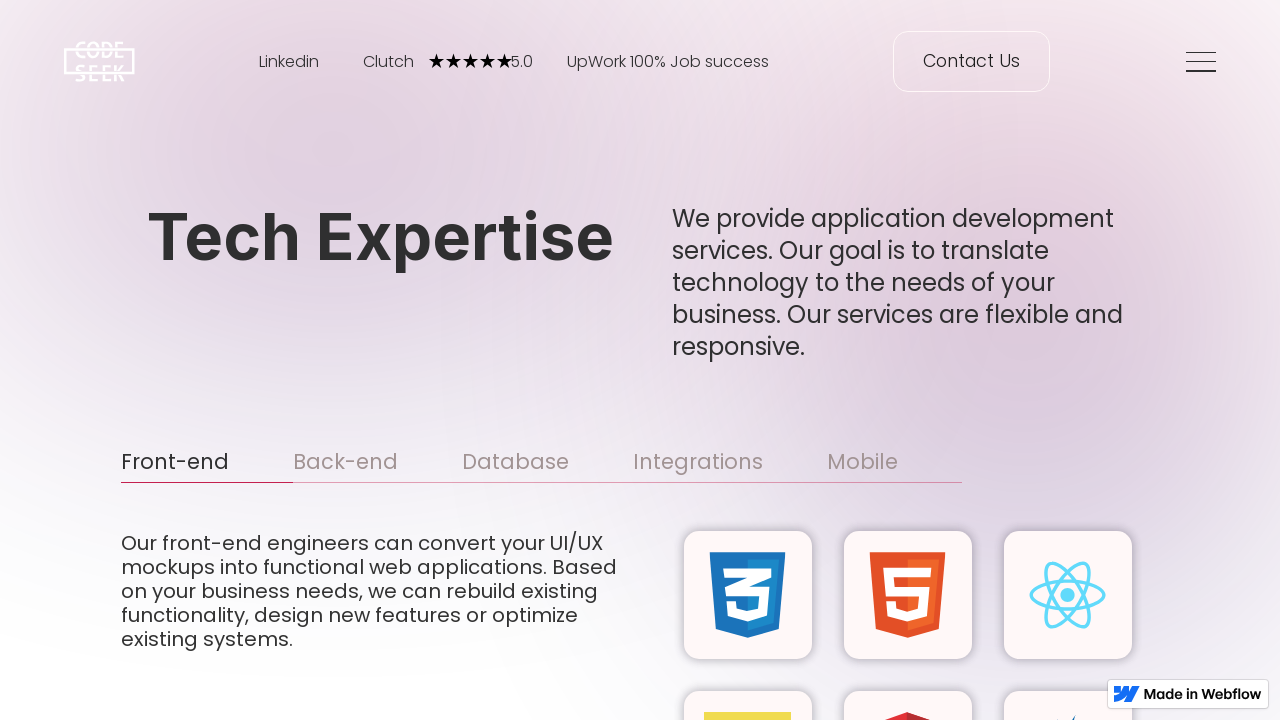

Clicked a technology tab to switch to it at (378, 463) on .technology-tab, .tech-tab, [role='tab'] >> nth=1
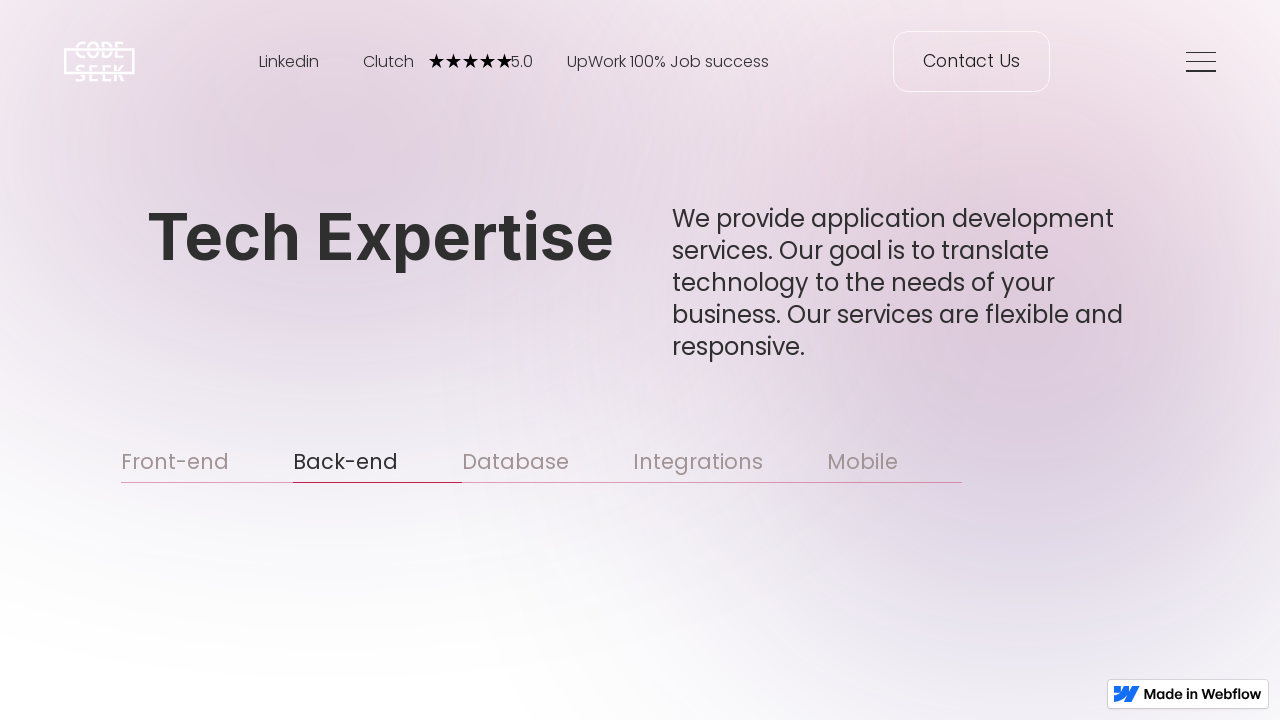

Waited for technology content to update
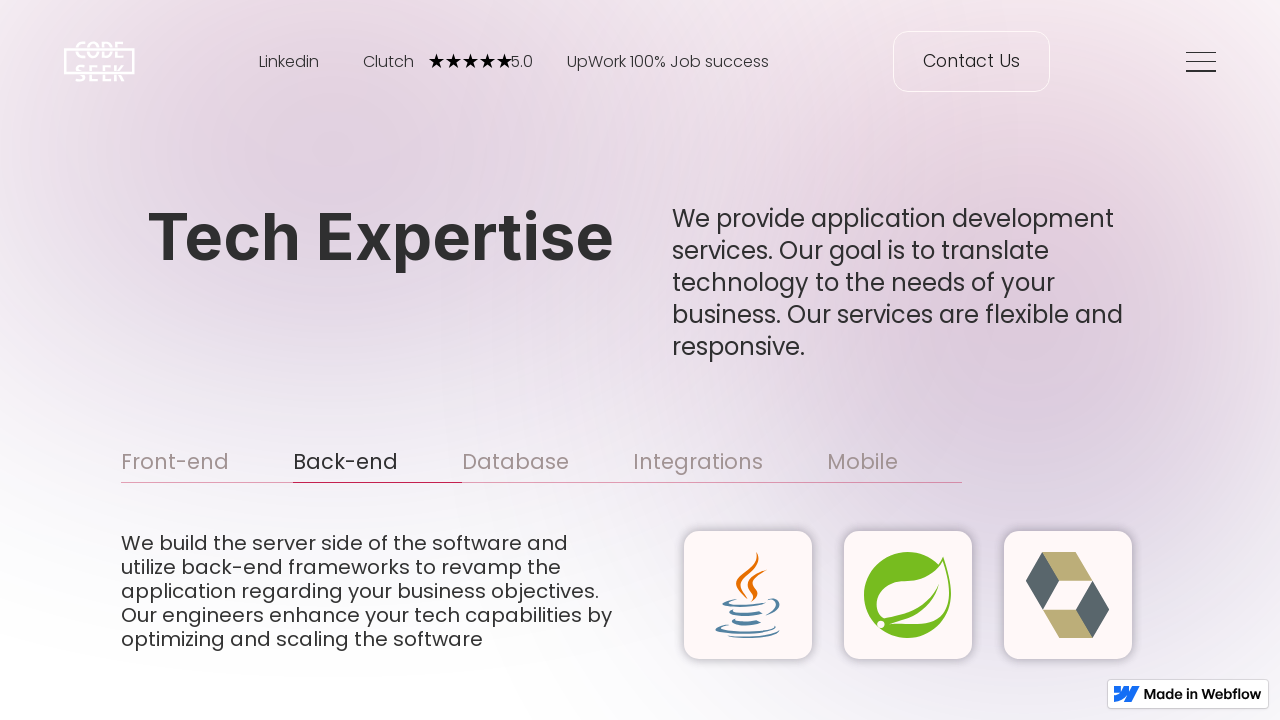

Clicked a technology tab to switch to it at (548, 463) on .technology-tab, .tech-tab, [role='tab'] >> nth=2
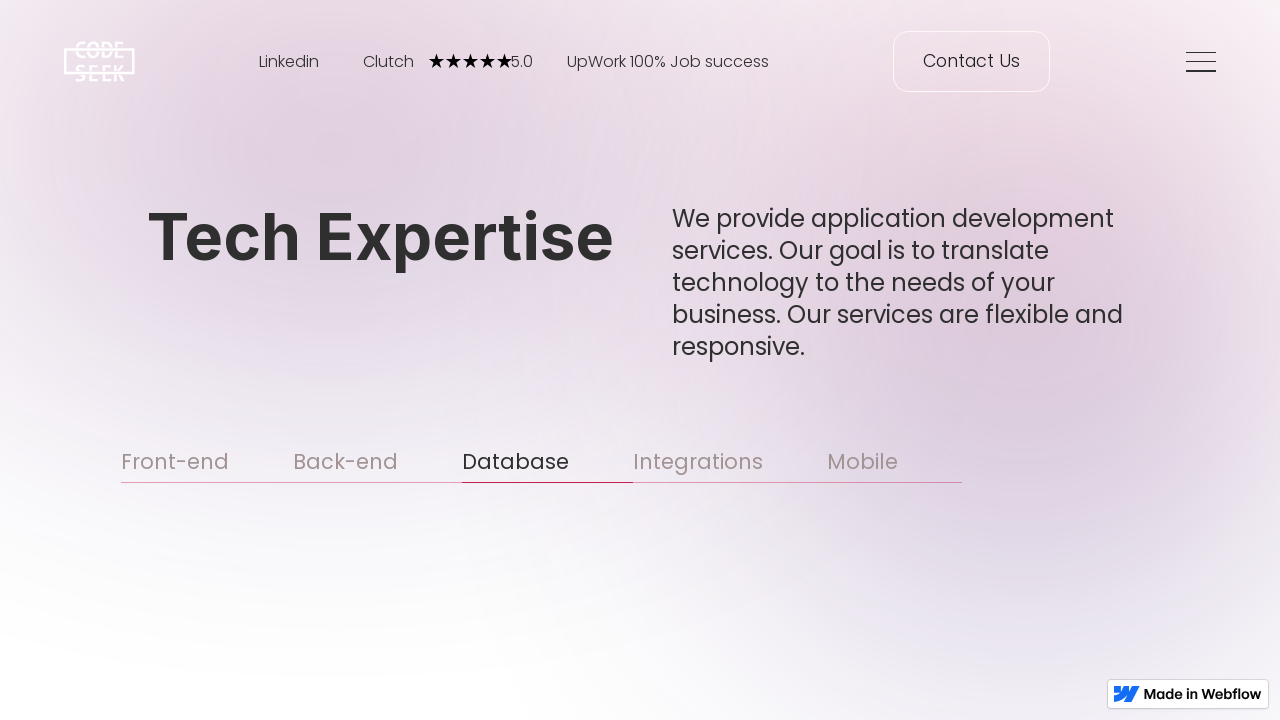

Waited for technology content to update
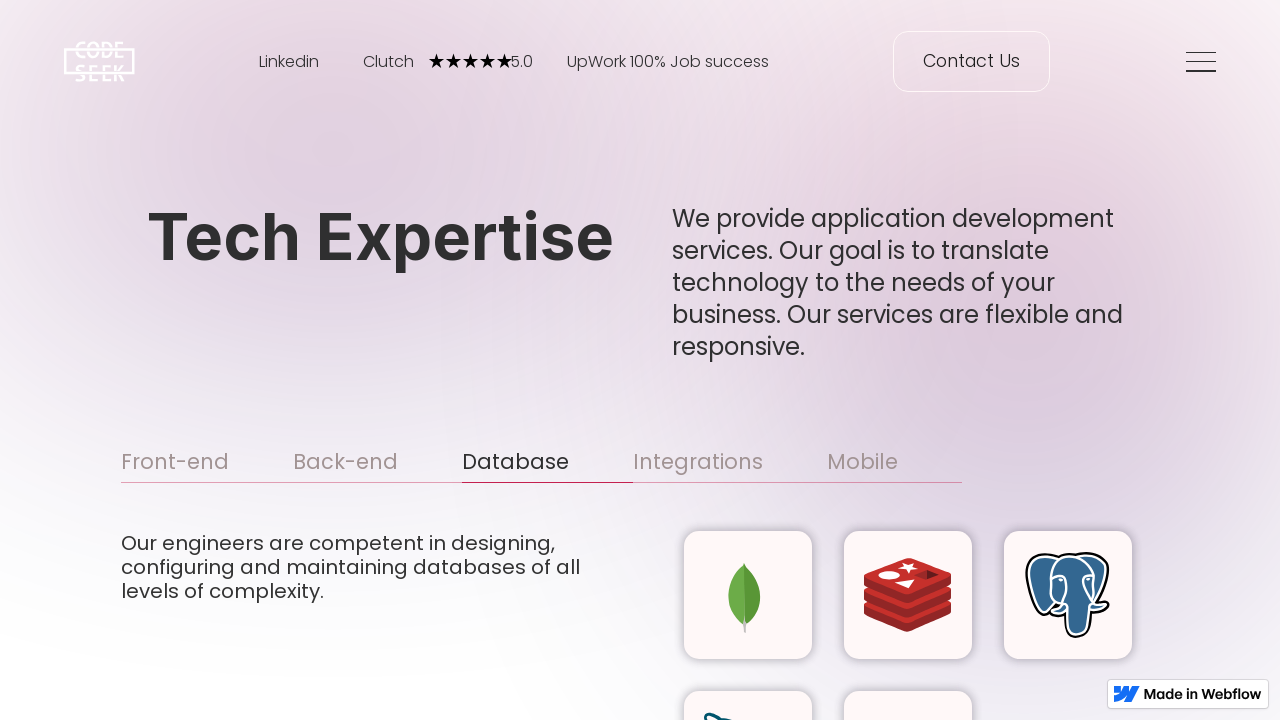

Clicked a technology tab to switch to it at (730, 463) on .technology-tab, .tech-tab, [role='tab'] >> nth=3
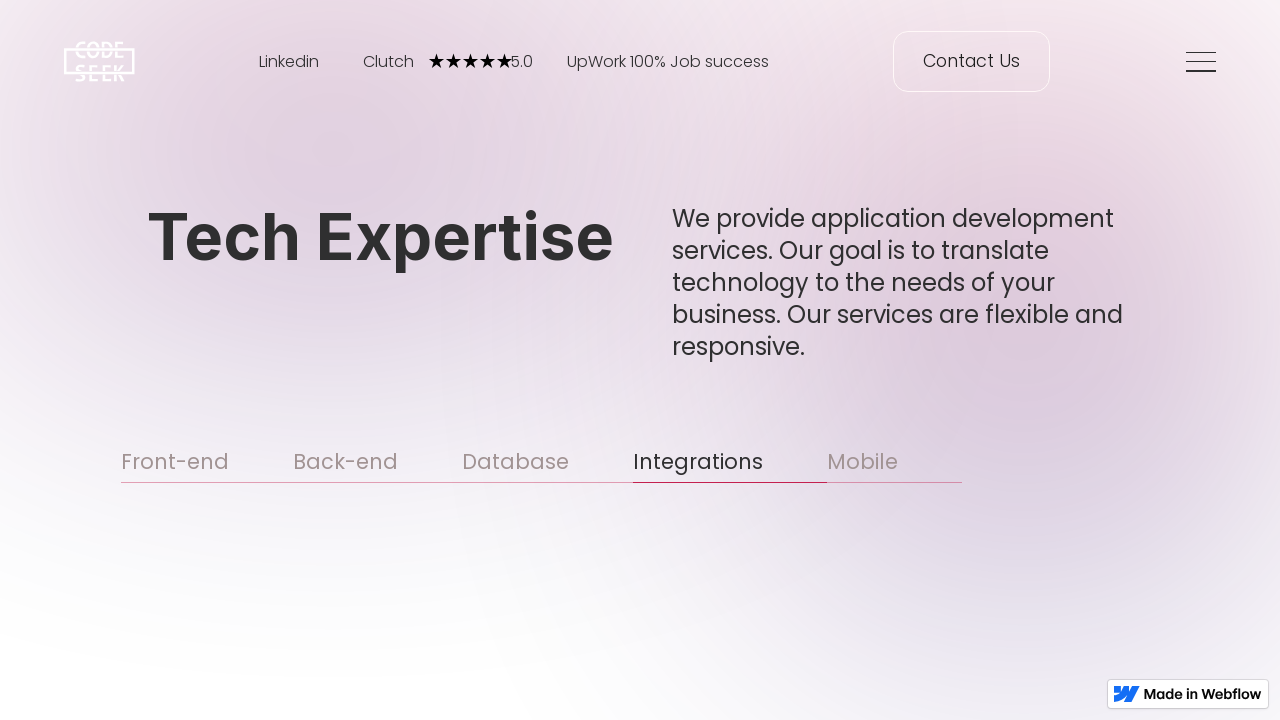

Waited for technology content to update
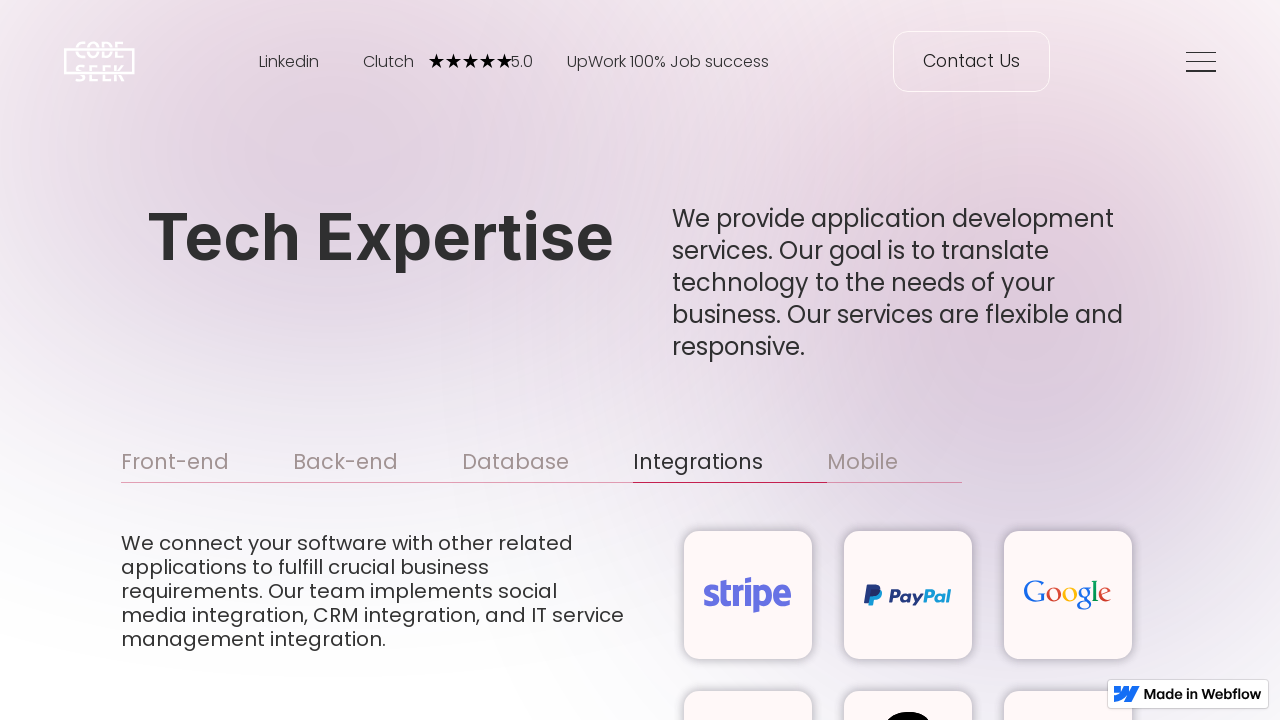

Clicked a technology tab to switch to it at (894, 463) on .technology-tab, .tech-tab, [role='tab'] >> nth=4
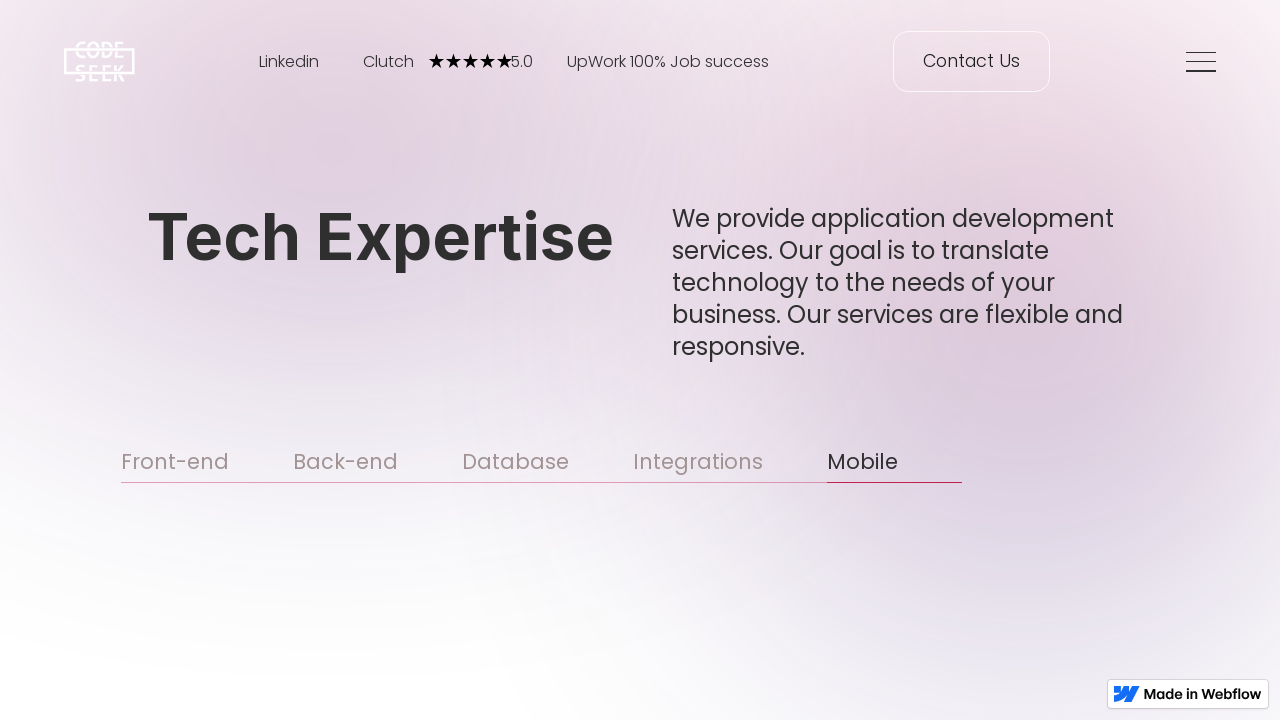

Waited for technology content to update
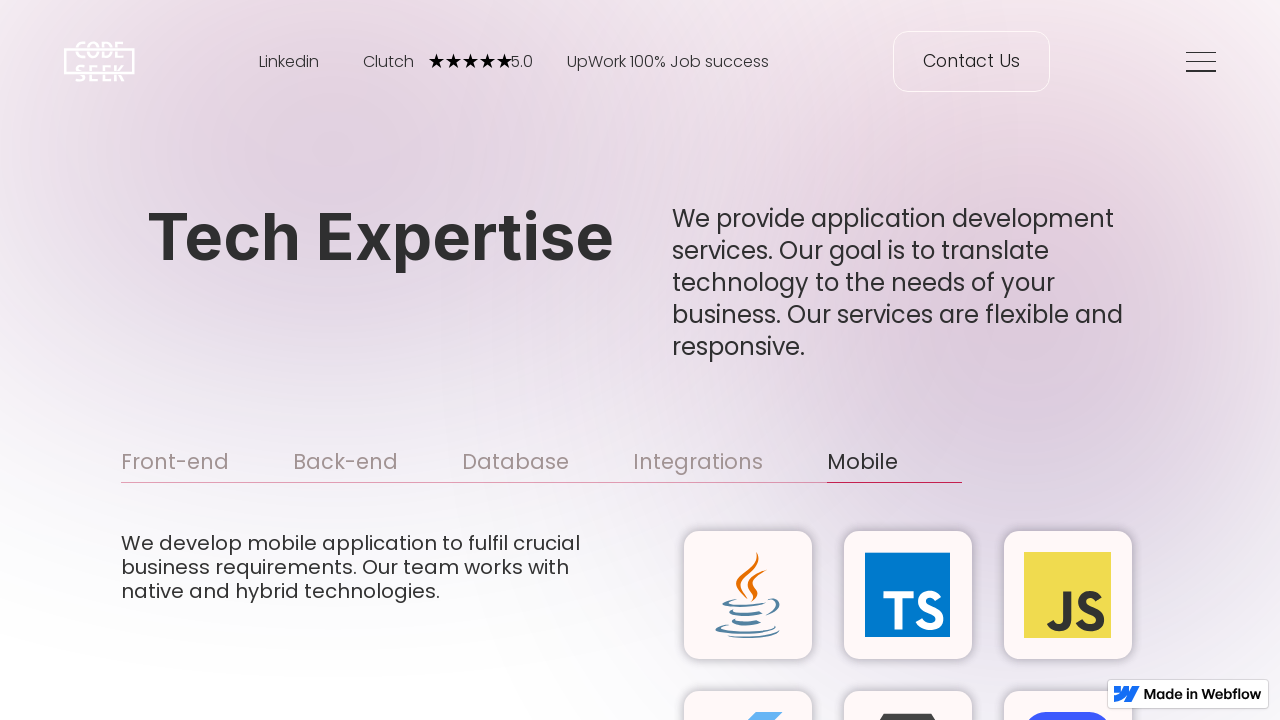

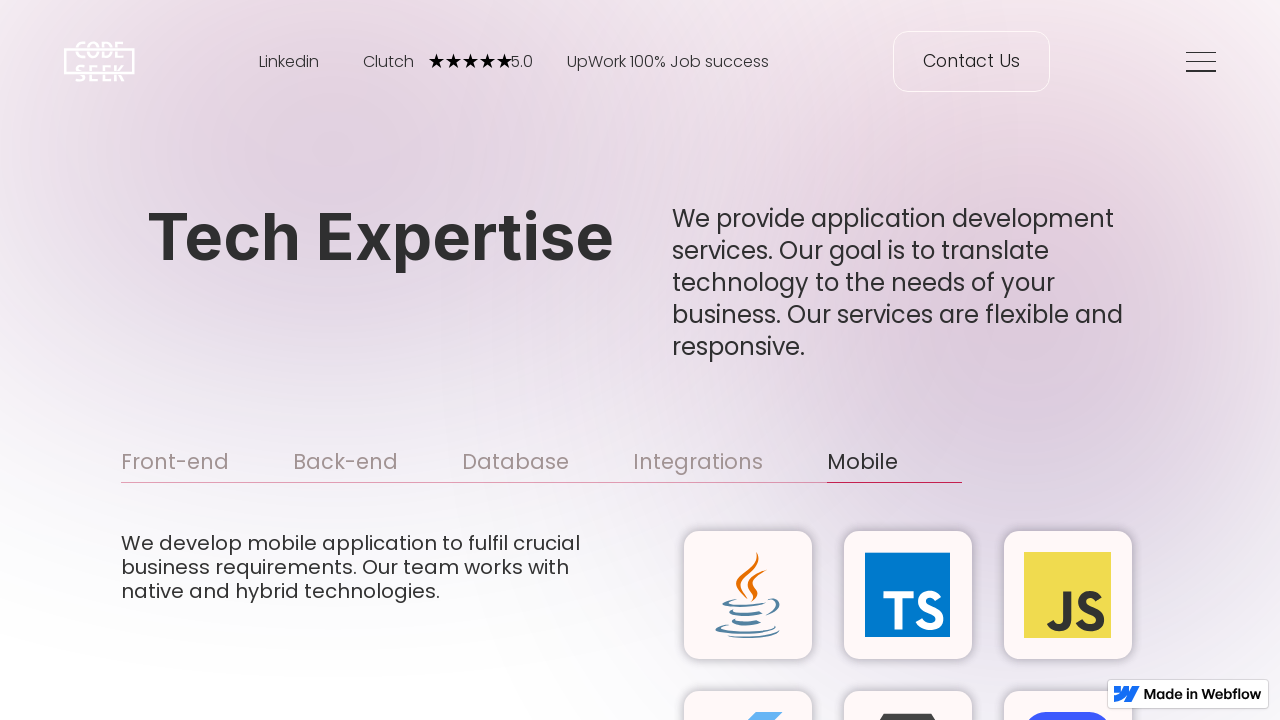